Tests registration form by filling all fields including optional ones (first name, last name, email, phone, address) and verifying successful registration

Starting URL: https://suninjuly.github.io/registration1.html

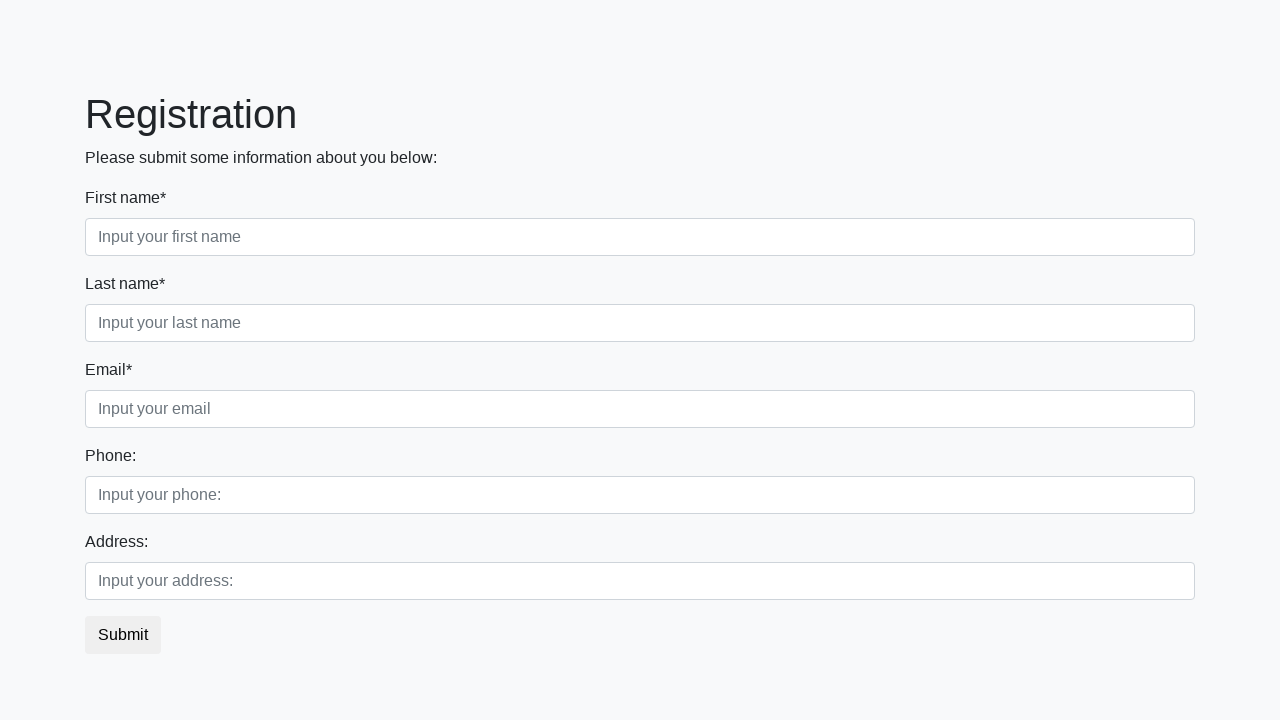

Filled first name field with 'Test' on div.first_block .first_class .first
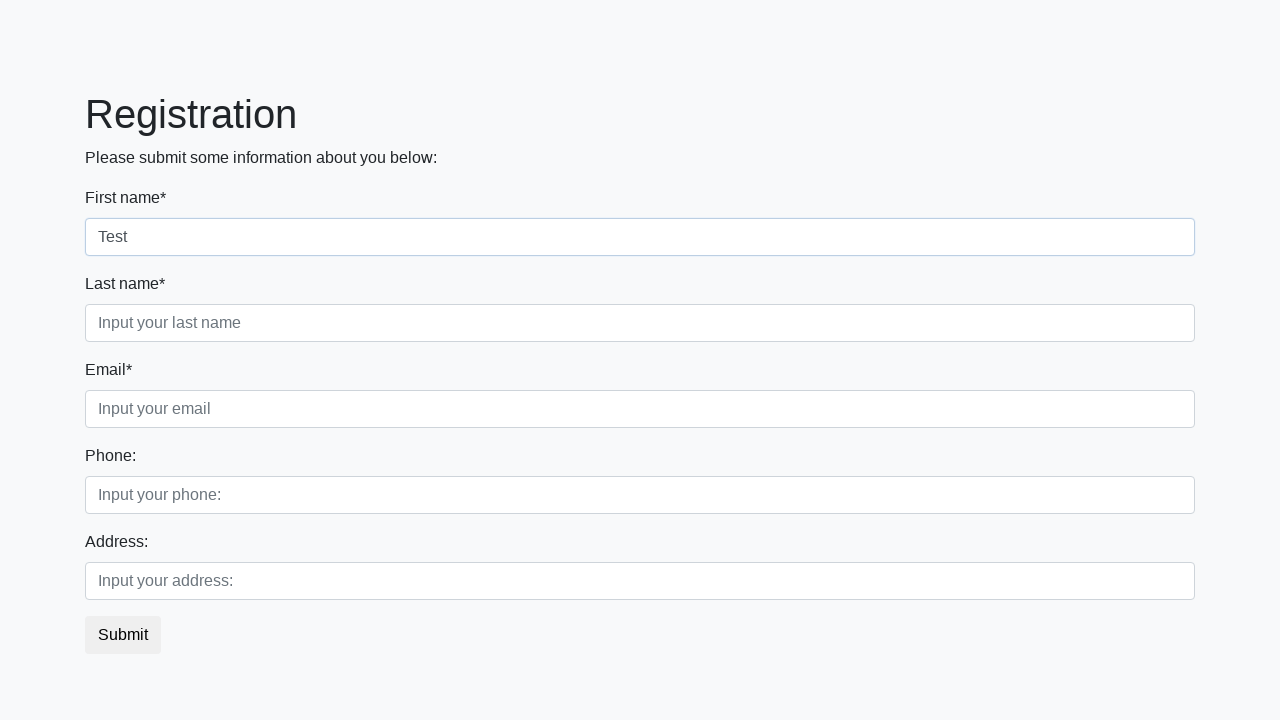

Filled last name field with 'Testovich' on div.first_block .second_class .second
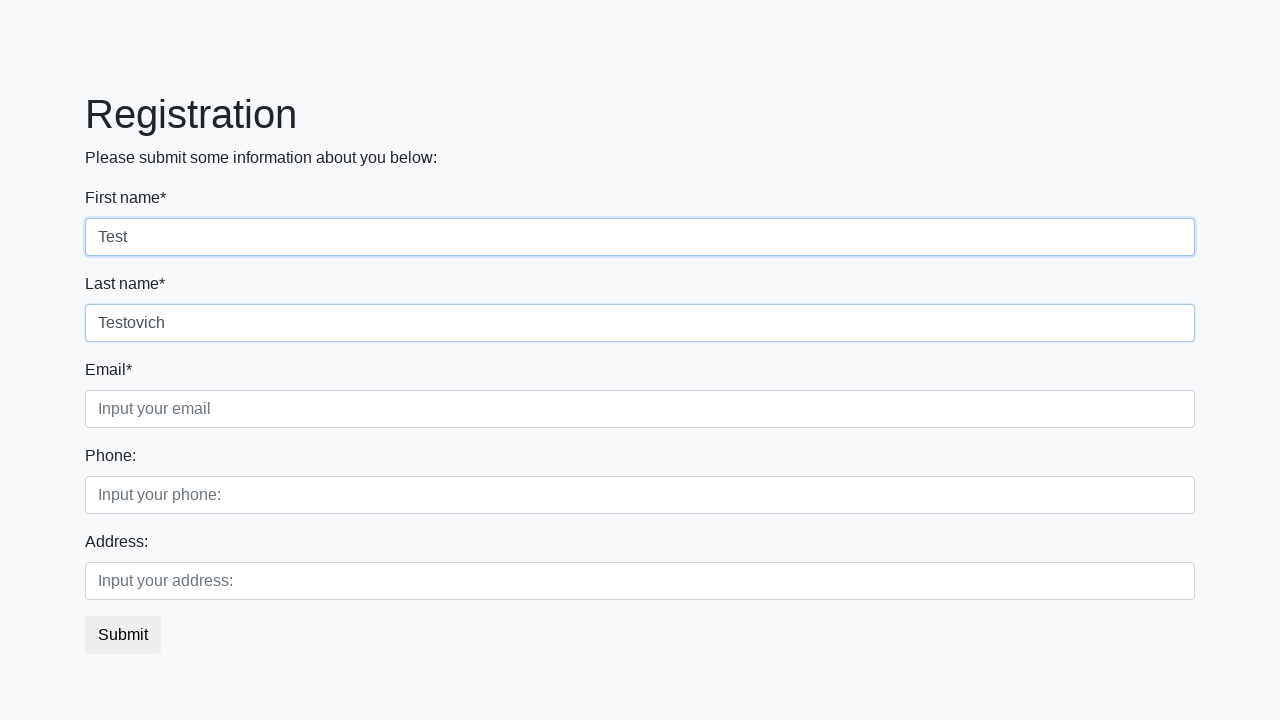

Filled email field with 'test@test.ru' on div.first_block .third_class .third
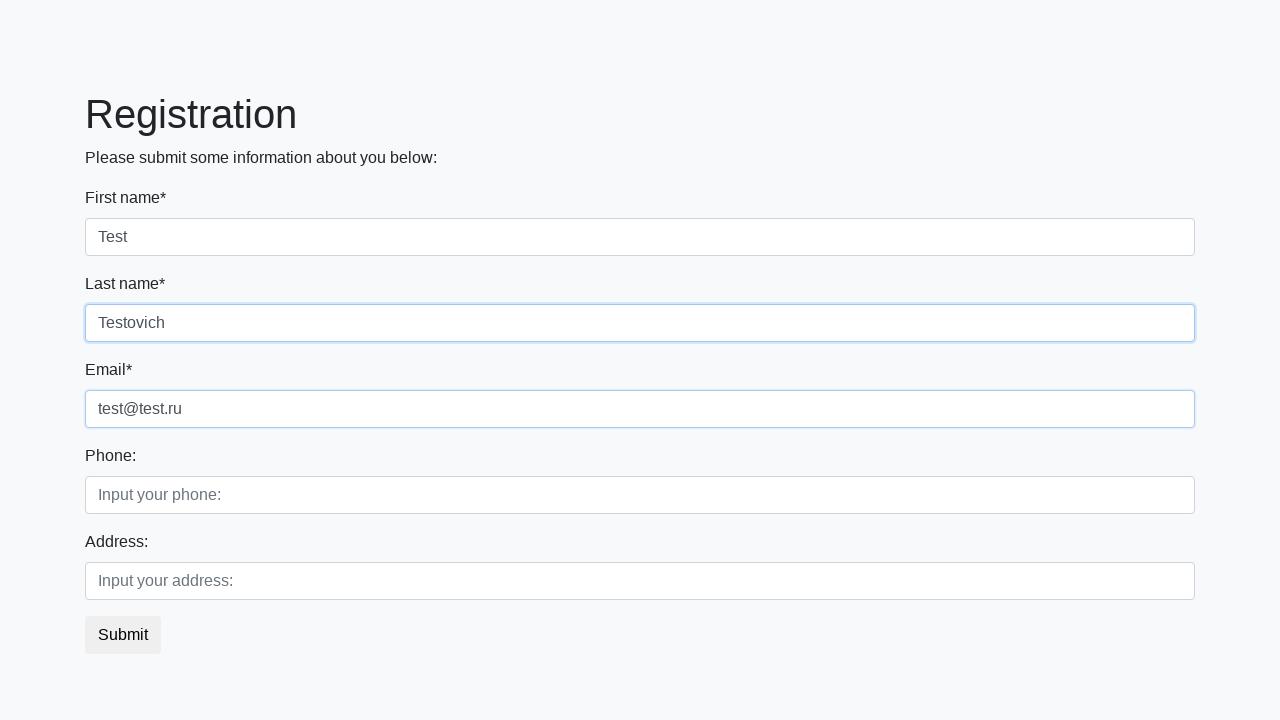

Filled phone field with 'iPhone' on div.second_block .first_class .first
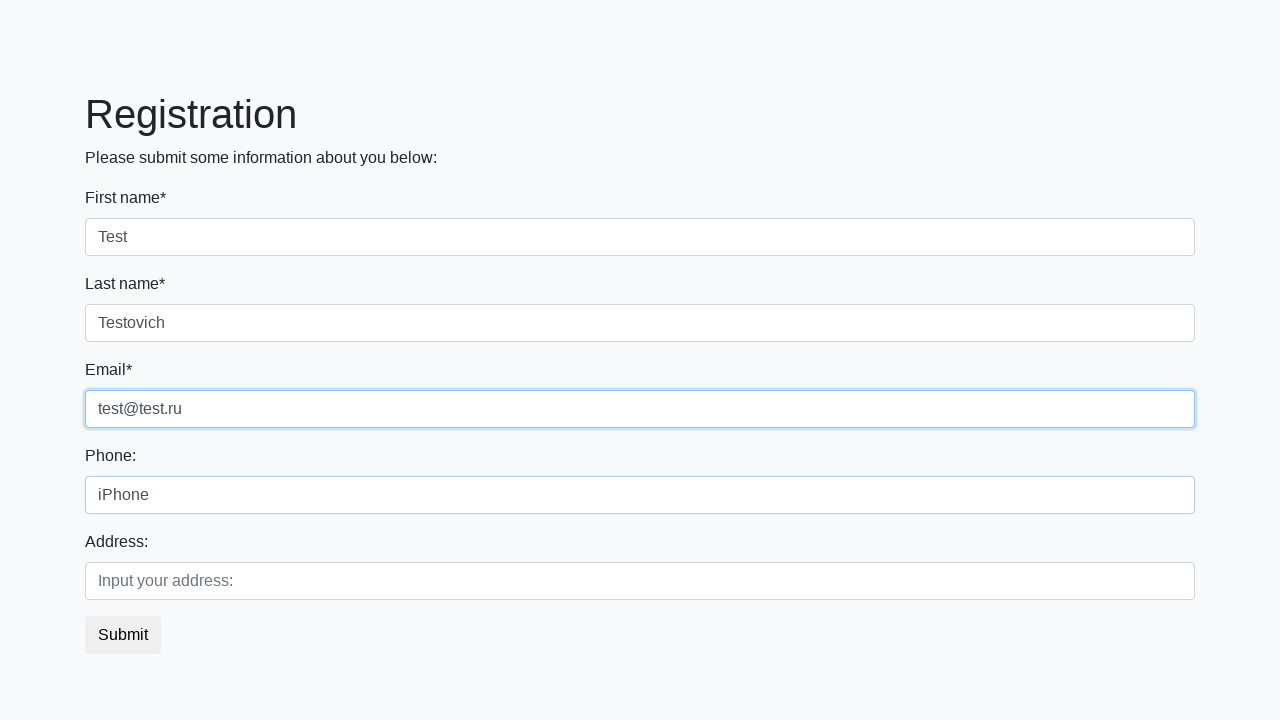

Filled address field with 'address' on div.second_block .second_class .second
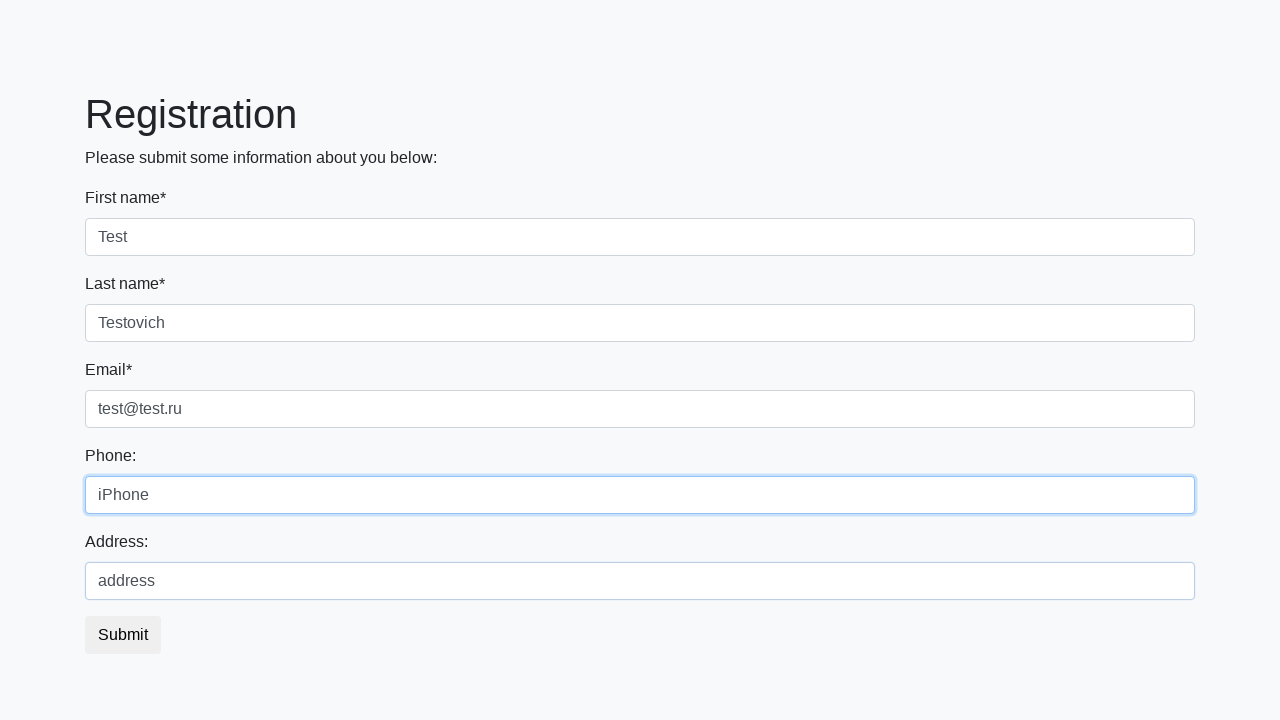

Clicked submit button to register at (123, 635) on button.btn
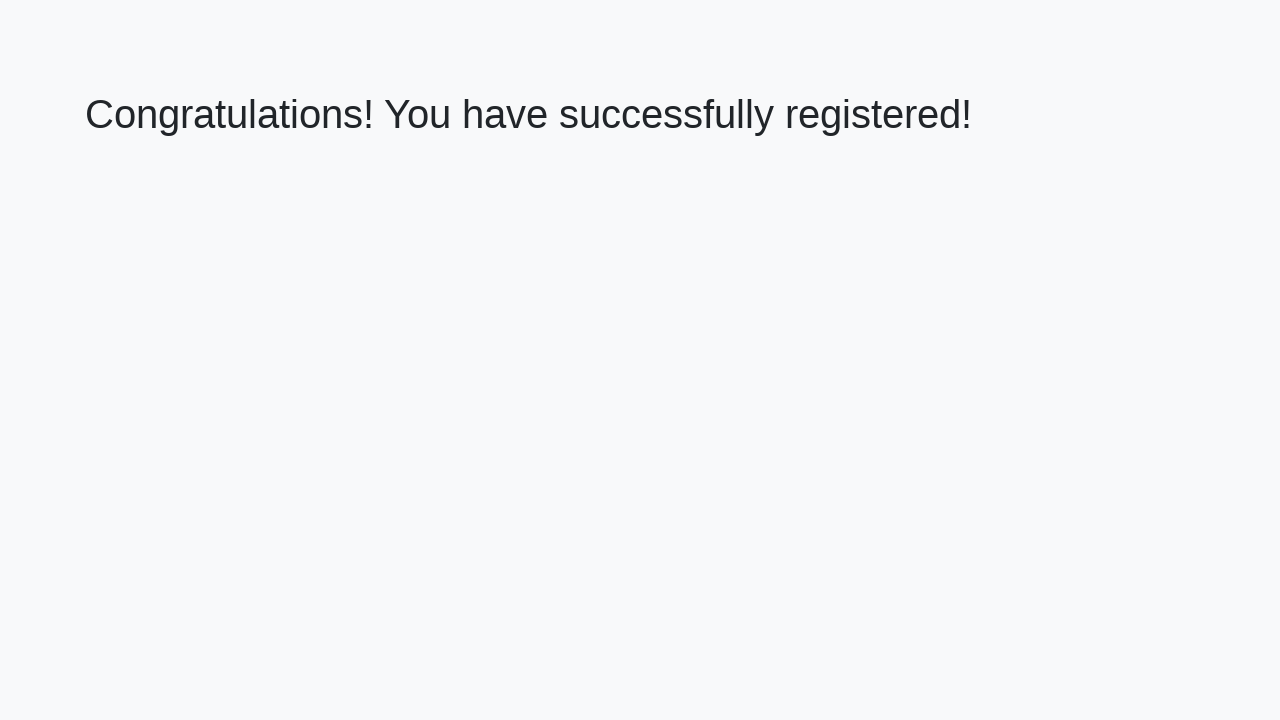

Success message header loaded
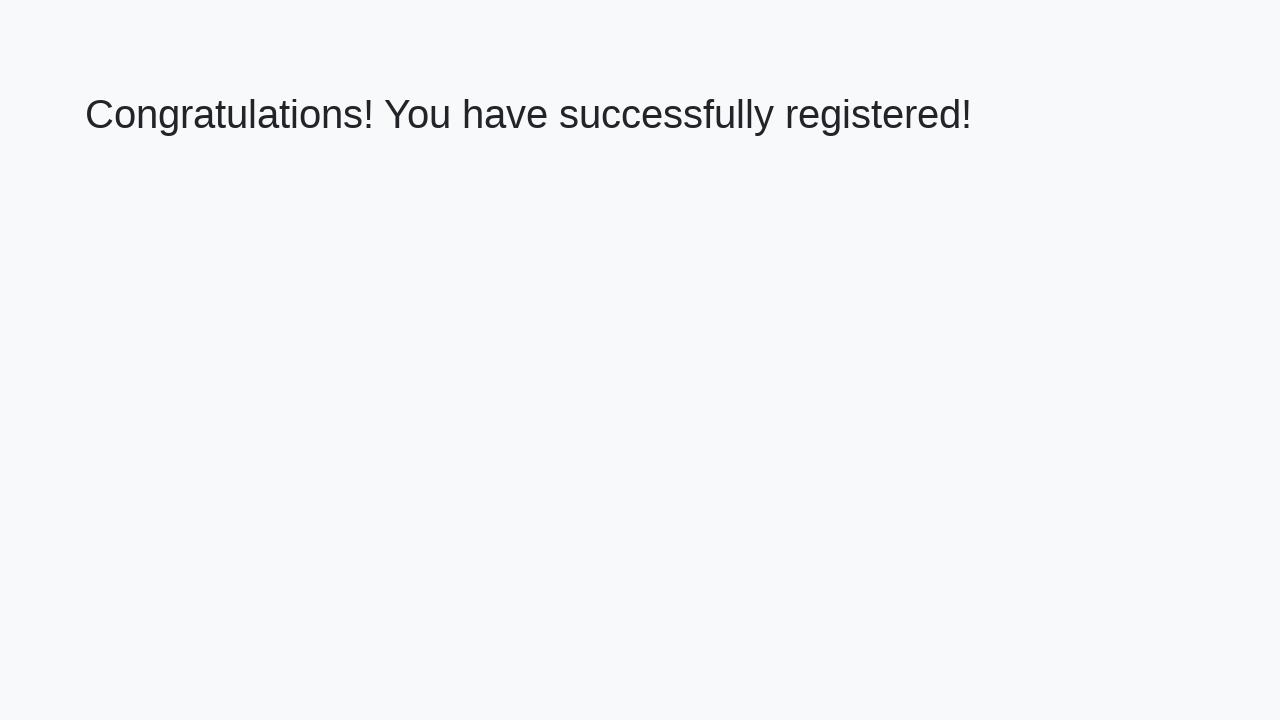

Retrieved success message text: 'Congratulations! You have successfully registered!'
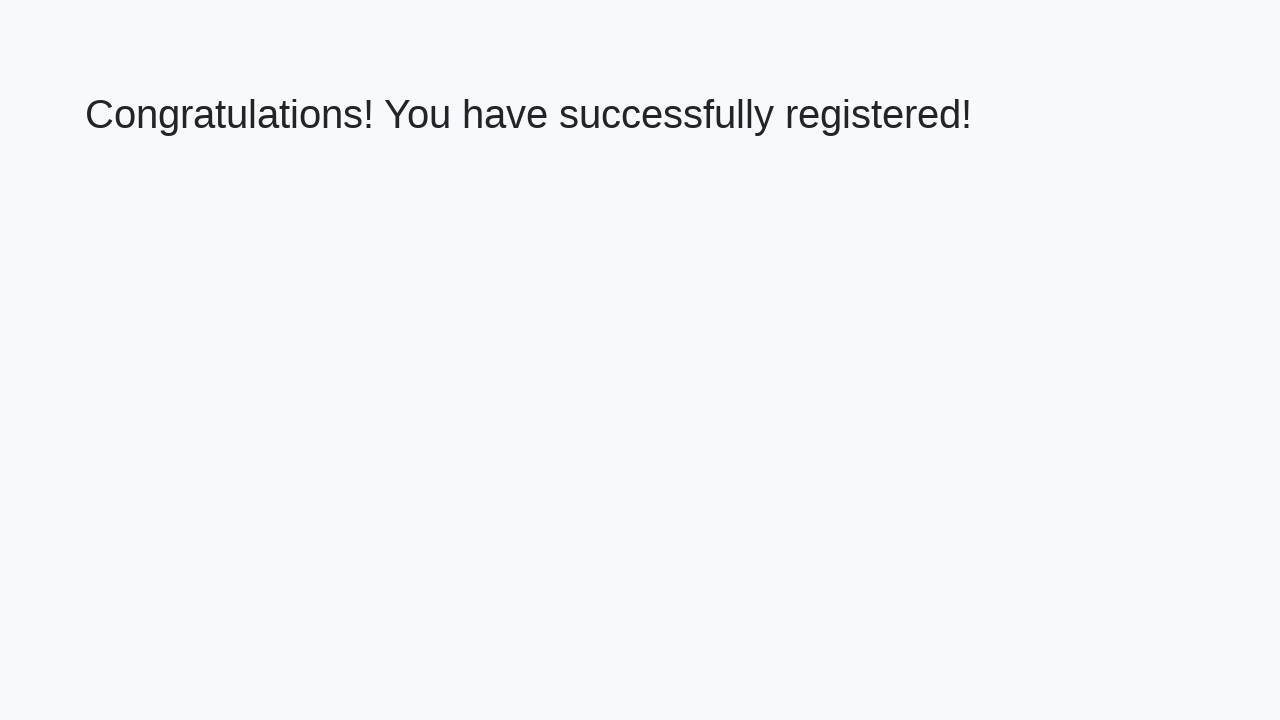

Verified registration success message matches expected text
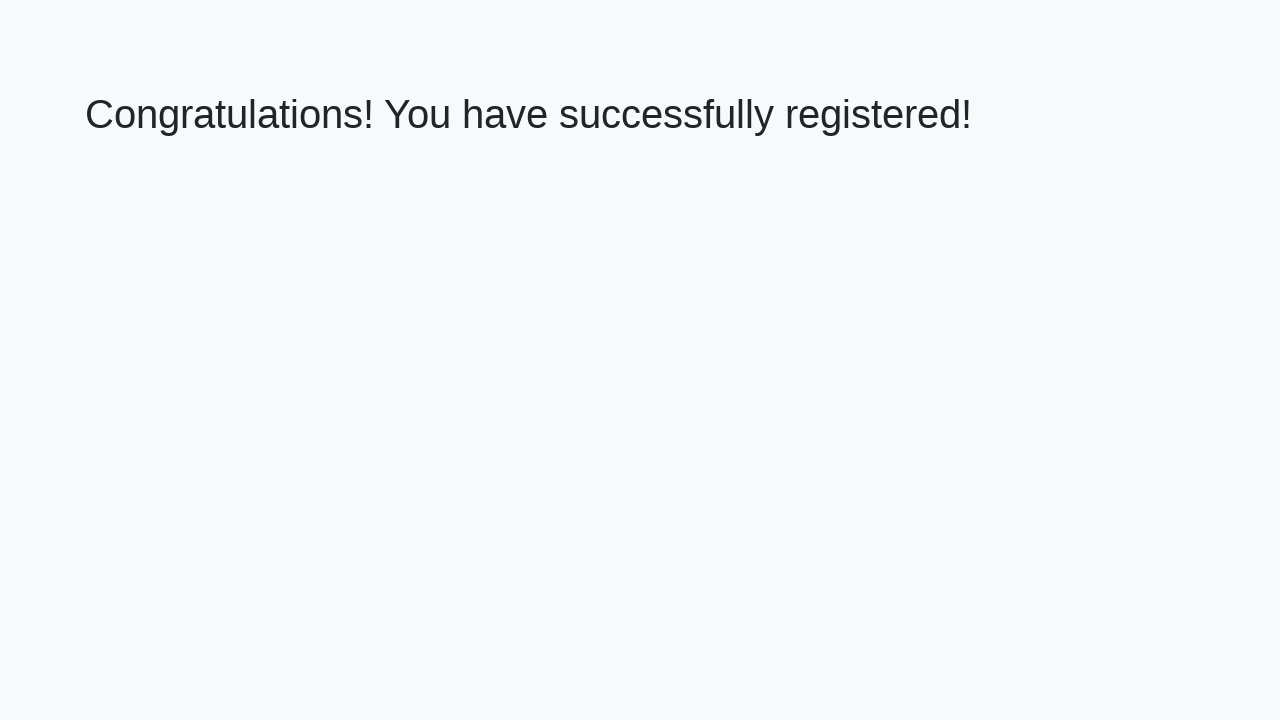

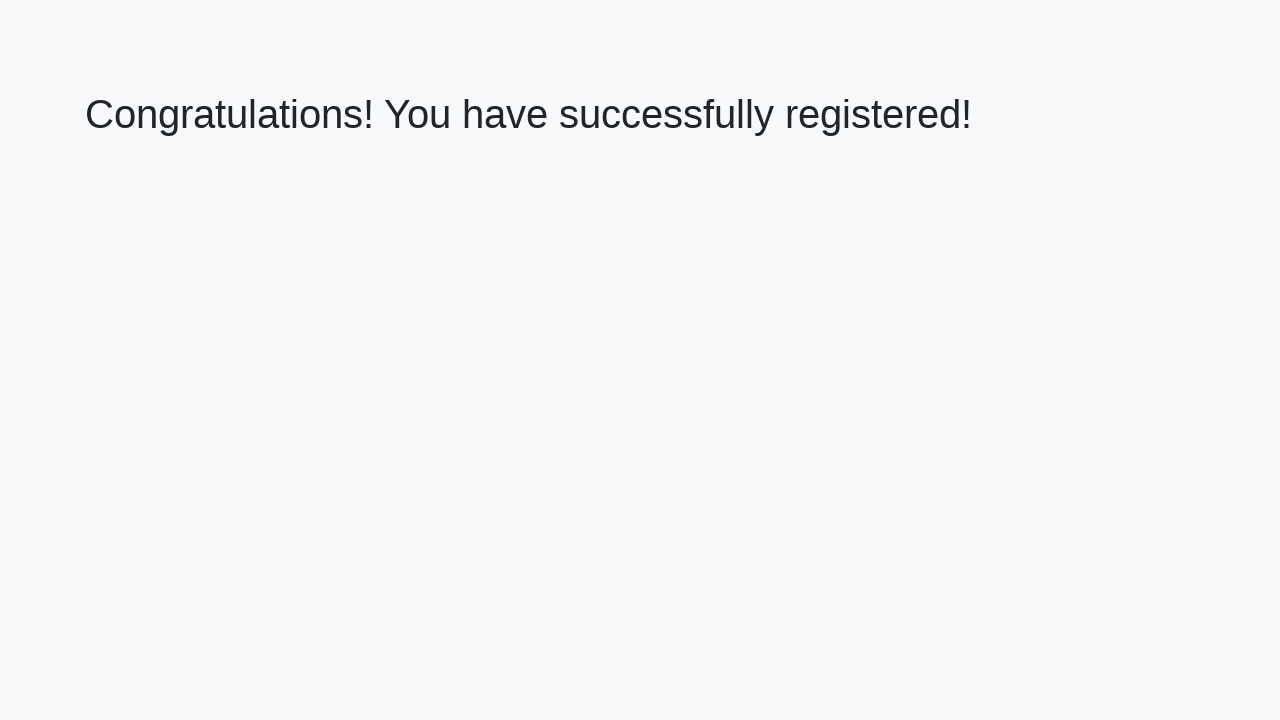